Tests registration form validation by submitting empty form and verifying all required field error messages appear

Starting URL: https://alada.vn/tai-khoan/dang-ky.html

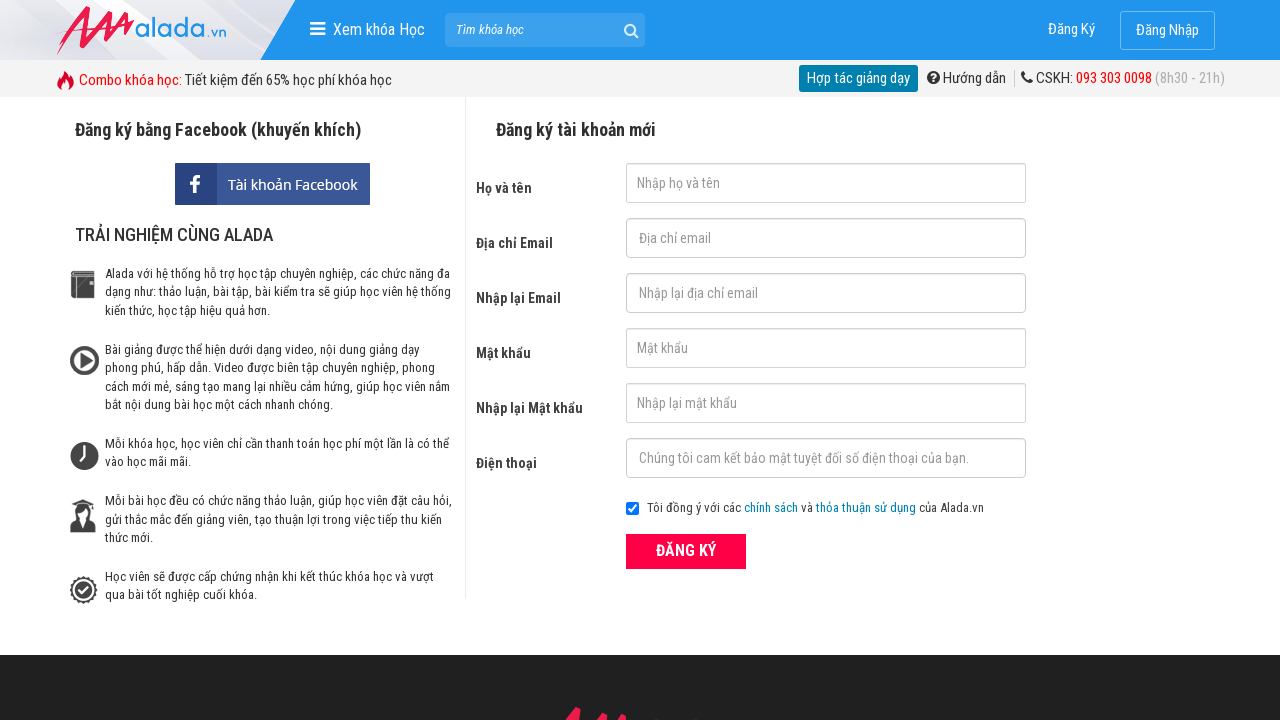

Clicked ĐĂNG KÝ (Register) button without filling any fields at (686, 551) on xpath=//div[@class='field_btn']/button[text()='ĐĂNG KÝ']
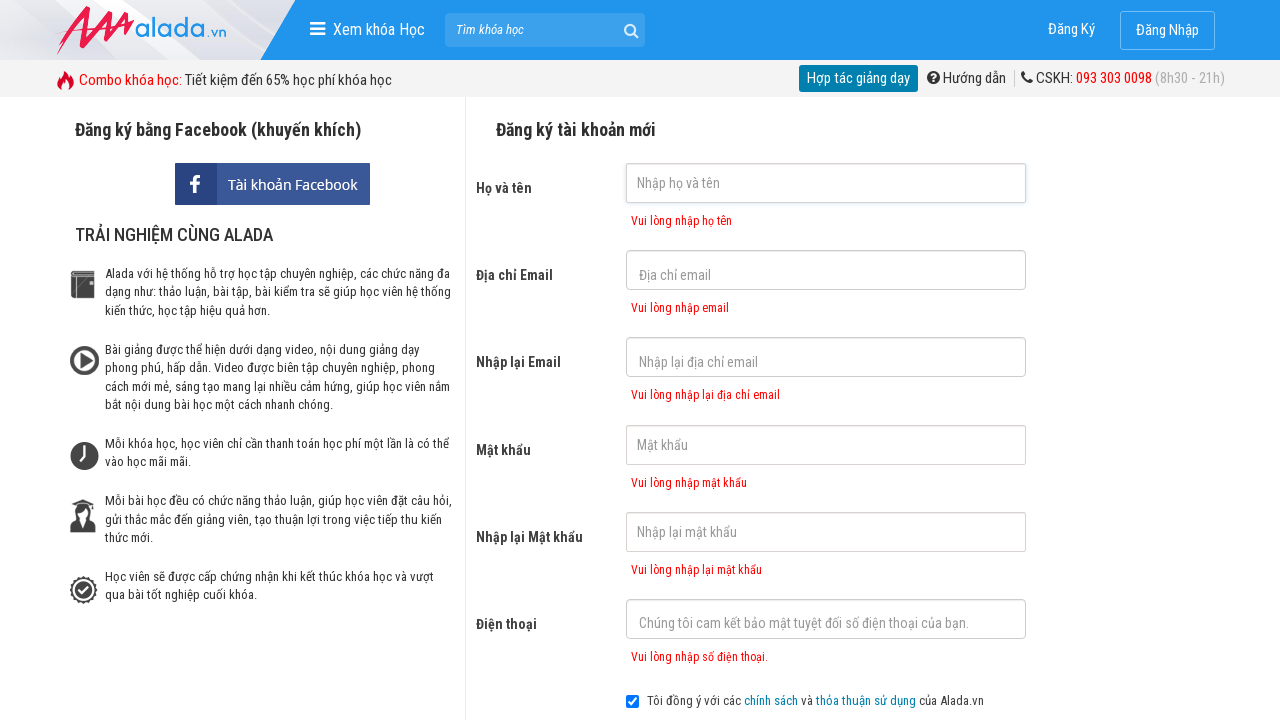

Verified first name error message appeared
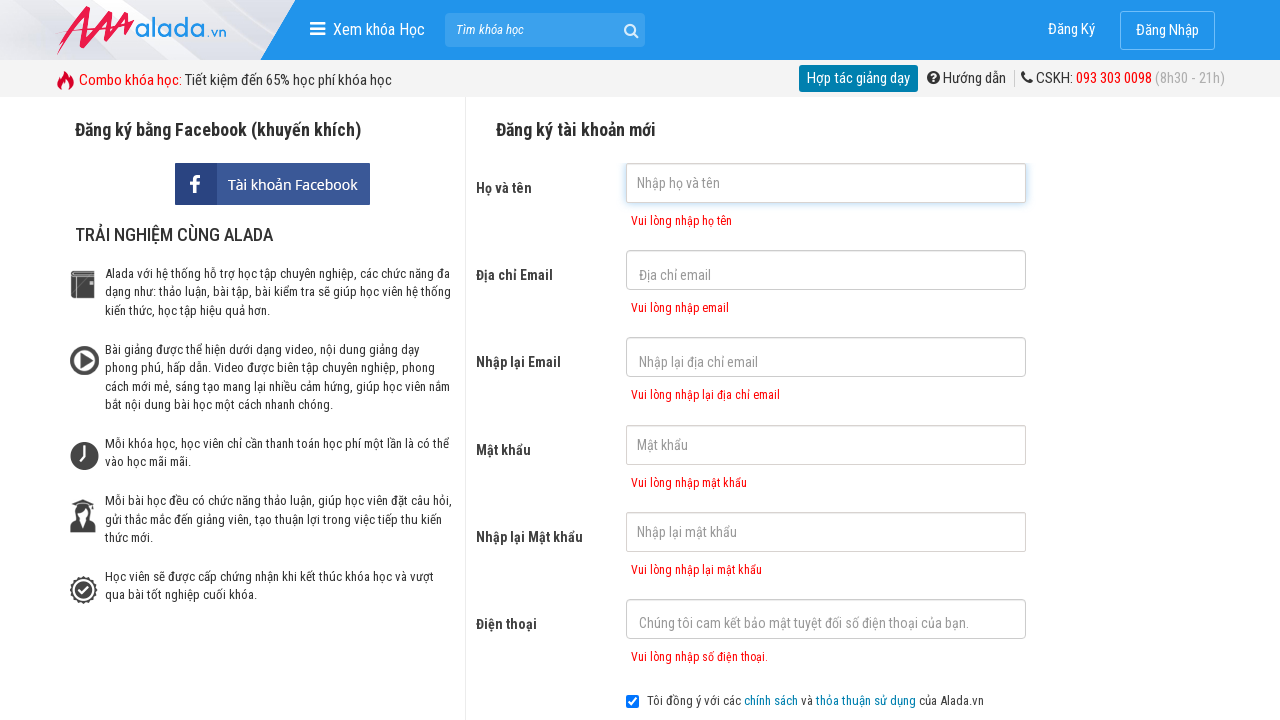

Verified email error message appeared
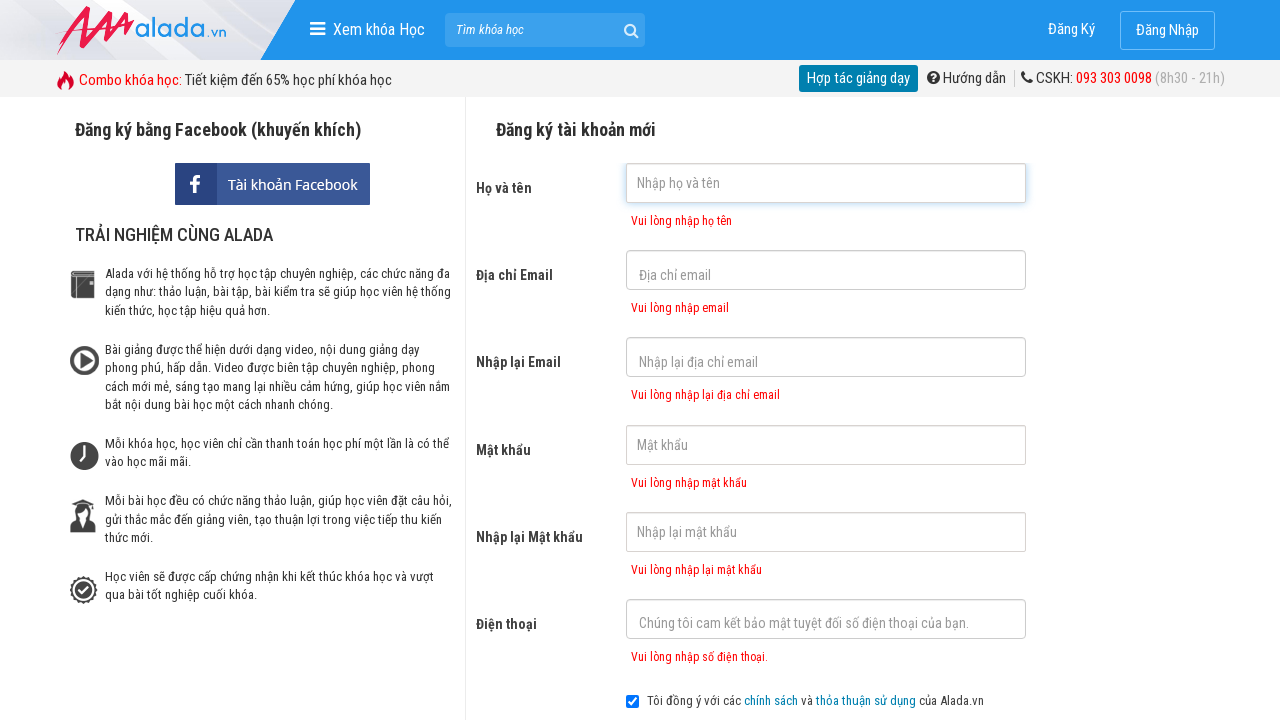

Verified confirm email error message appeared
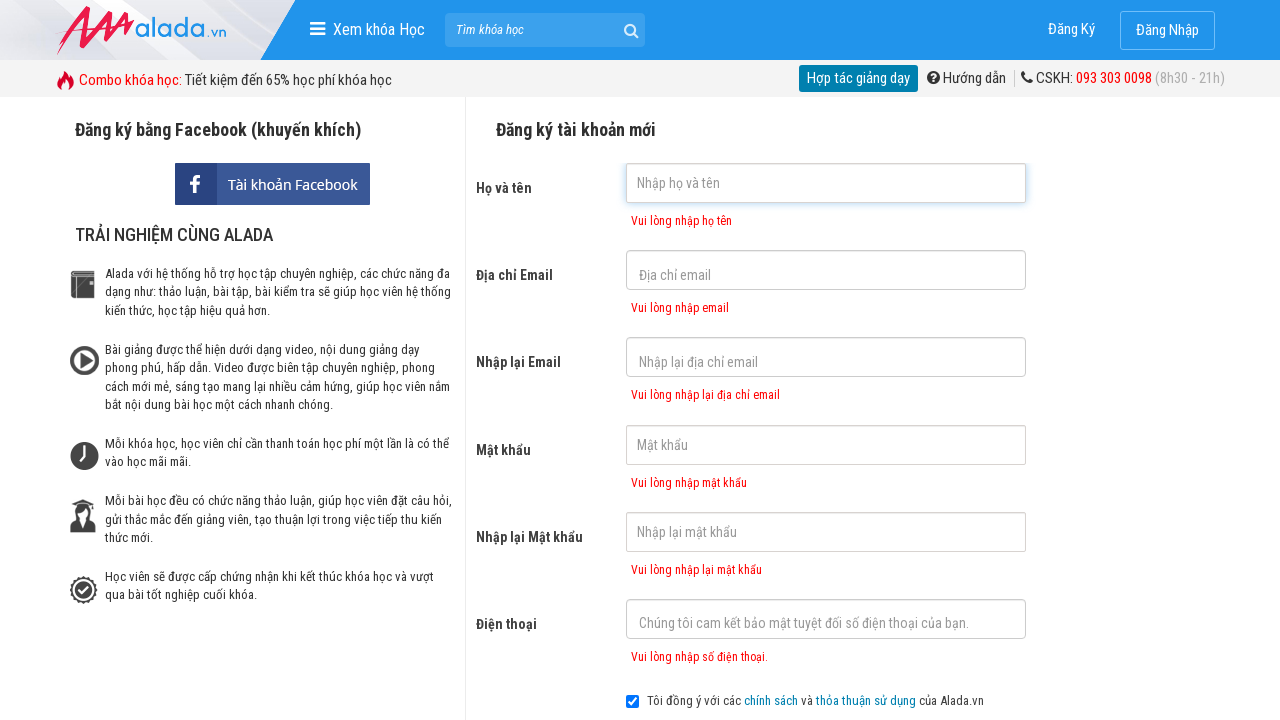

Verified password error message appeared
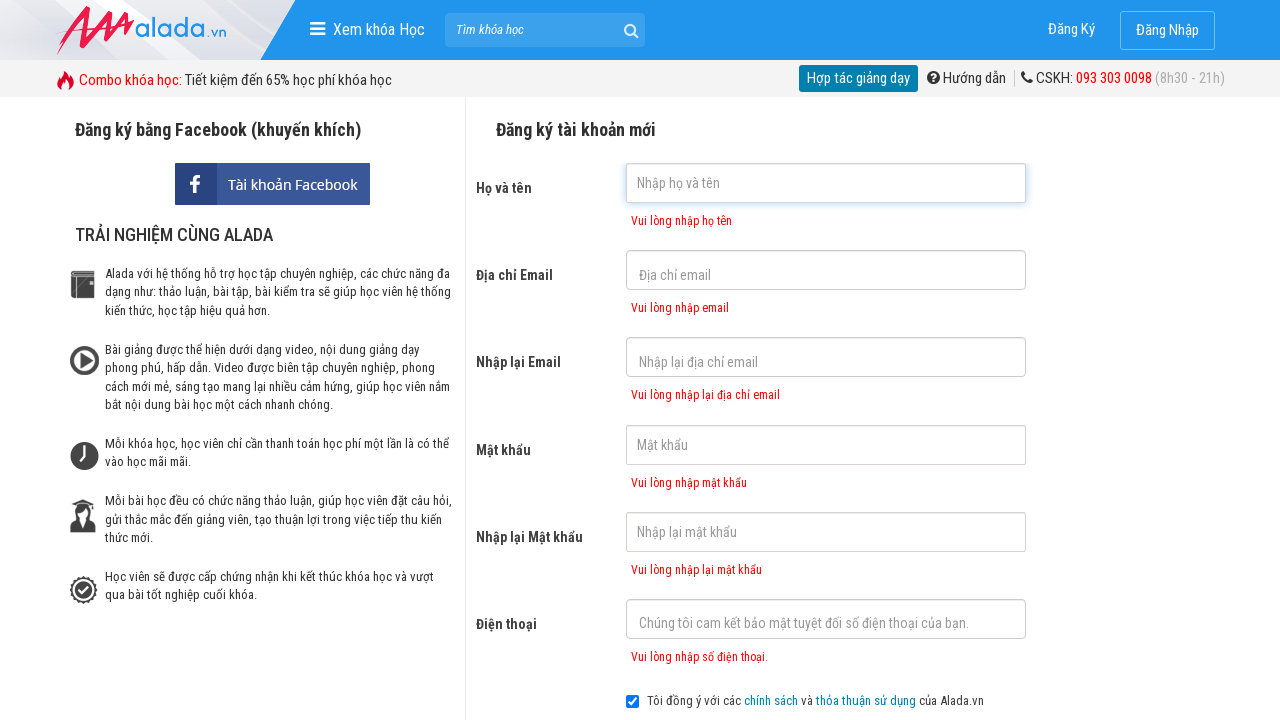

Verified confirm password error message appeared
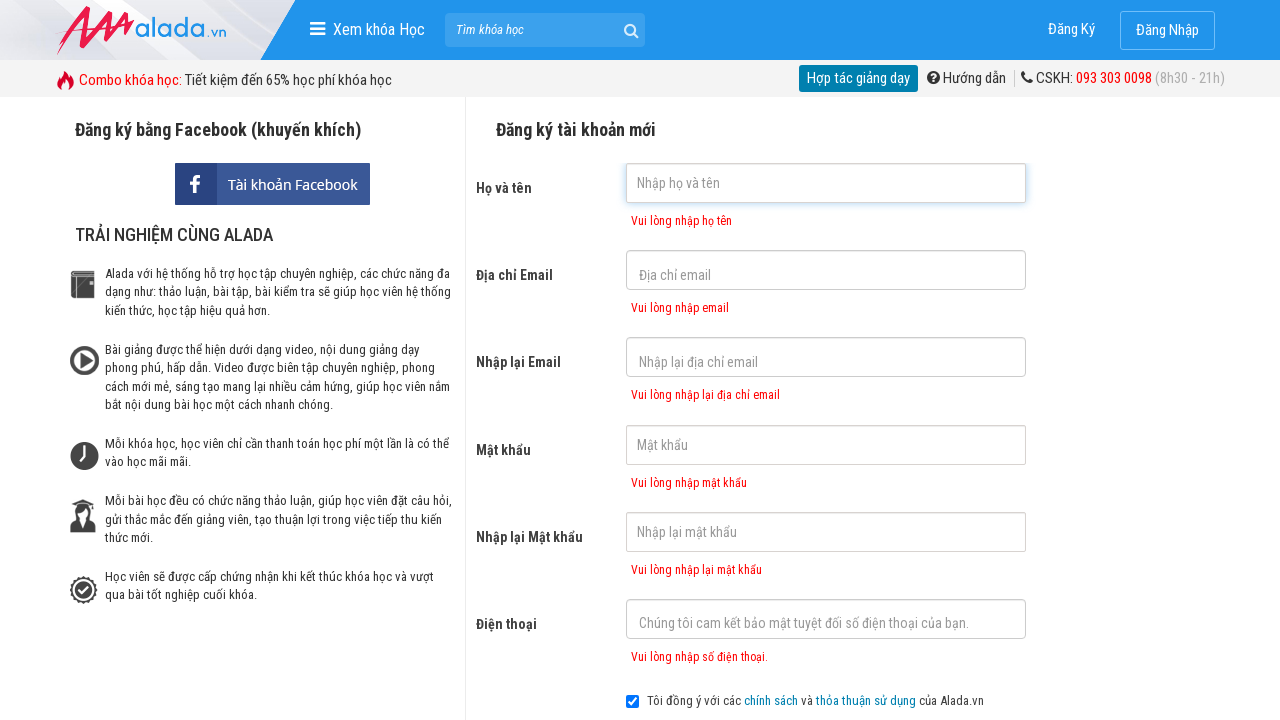

Verified phone number error message appeared
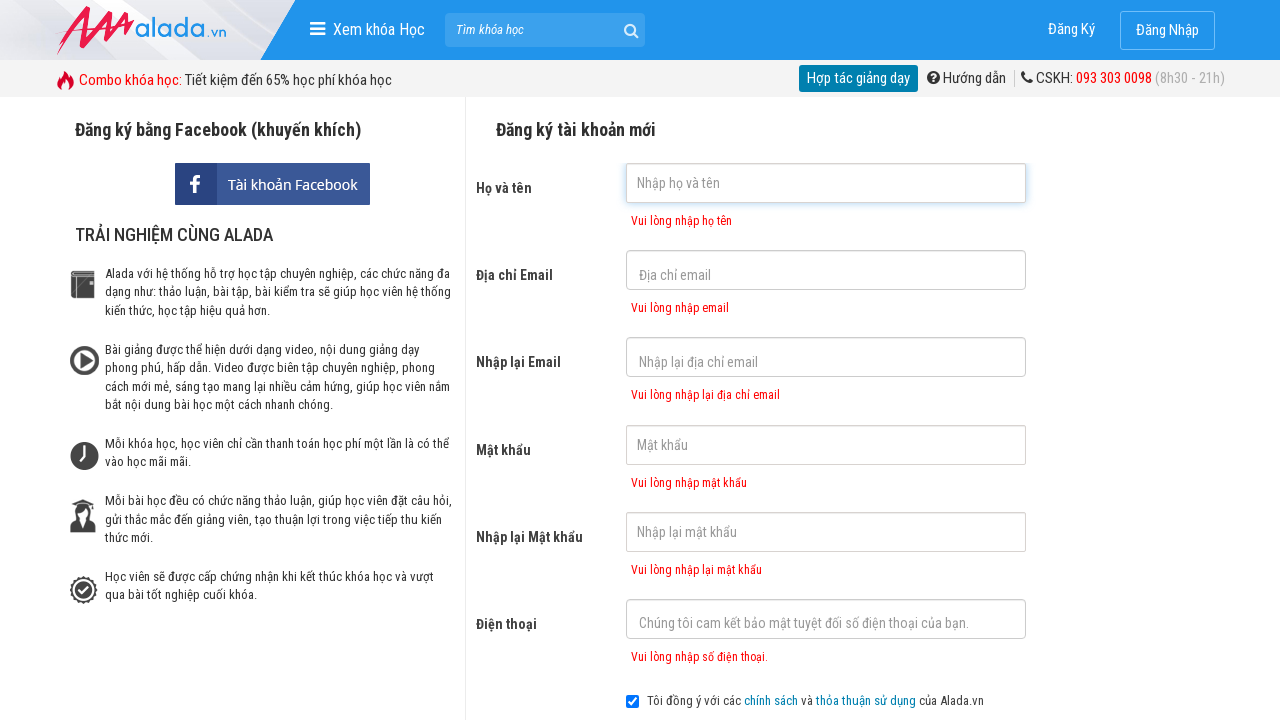

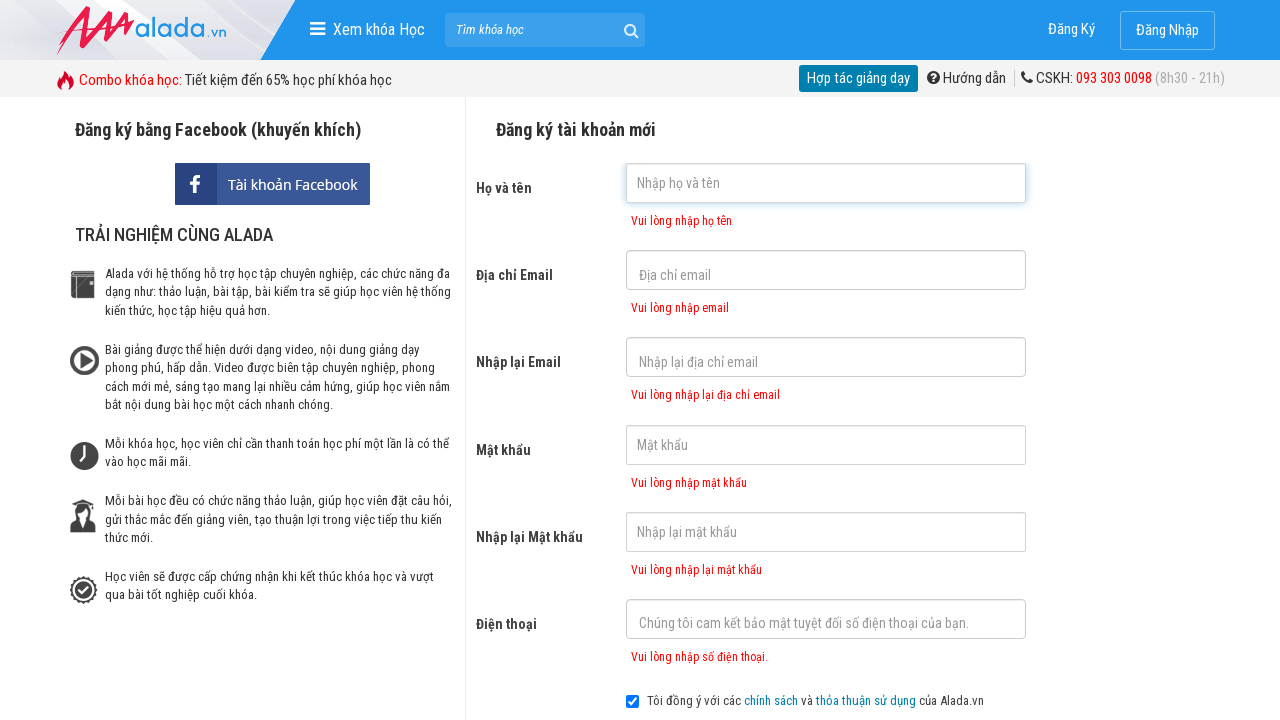